Tests e-commerce functionality by searching for products, adding items to cart, and proceeding through checkout process

Starting URL: https://rahulshettyacademy.com/seleniumPractise/#/

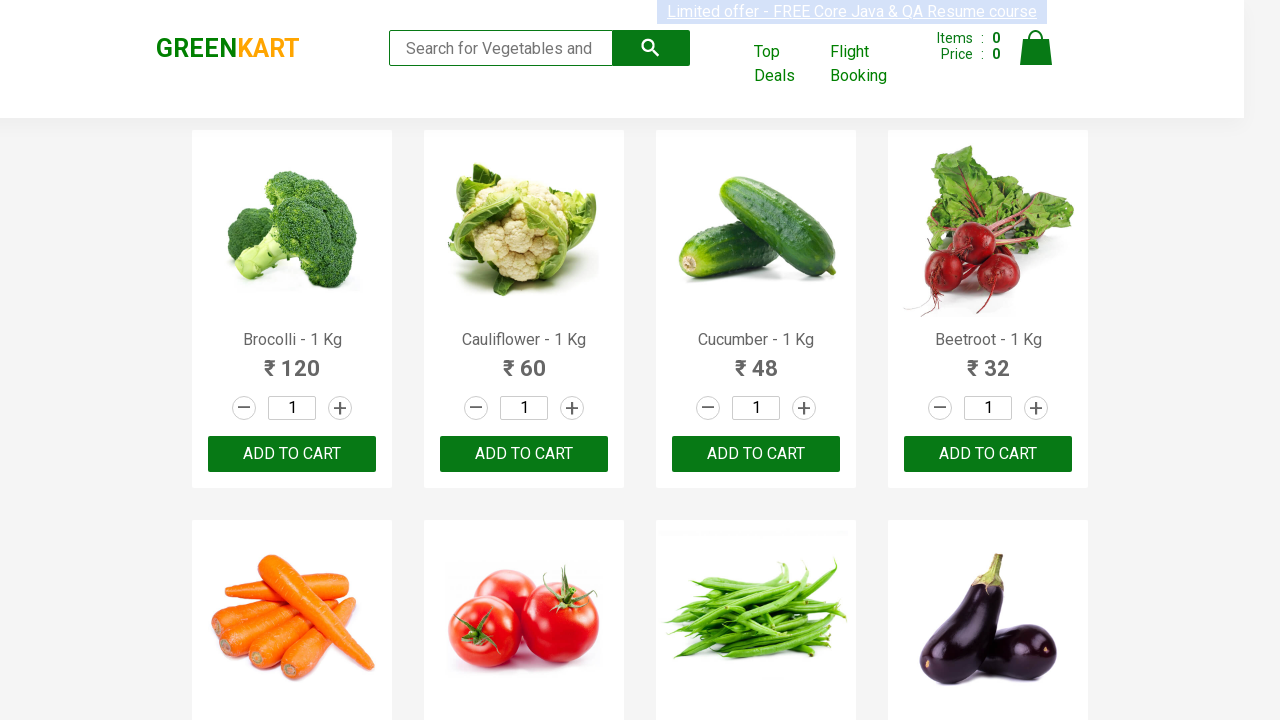

Filled search field with 'cap' to search for products on .search-keyword
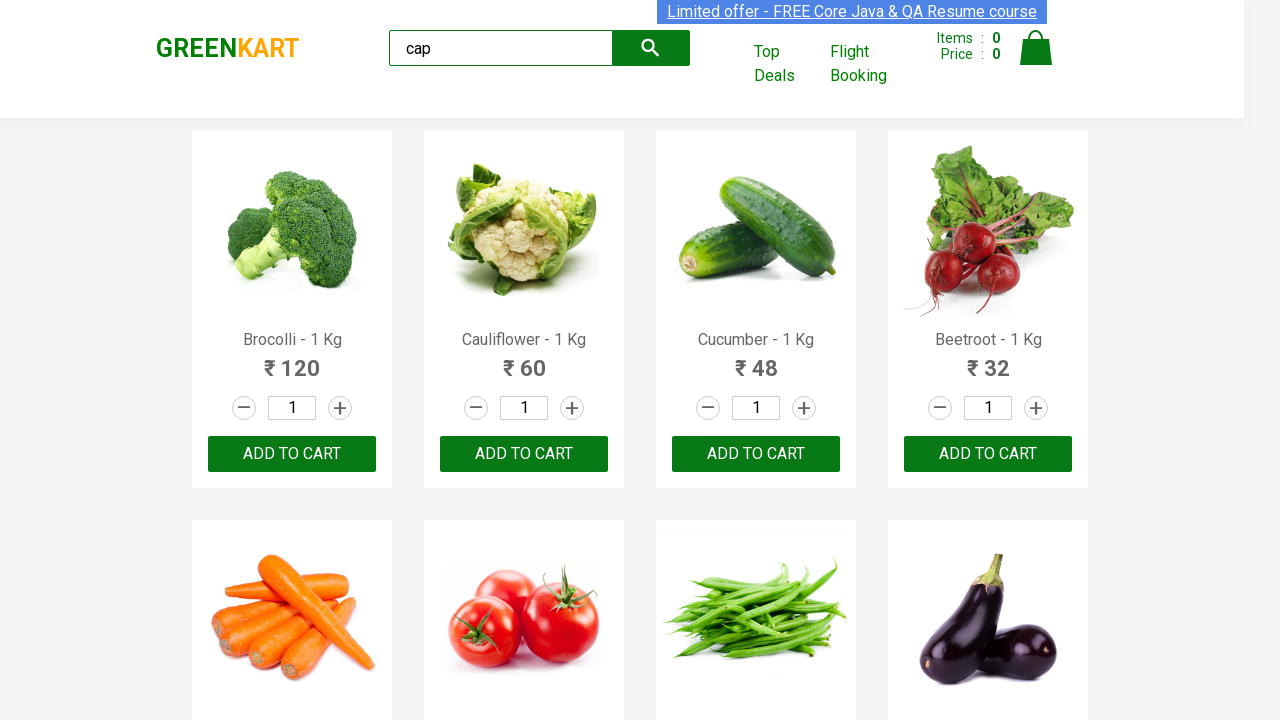

Waited for search results to load
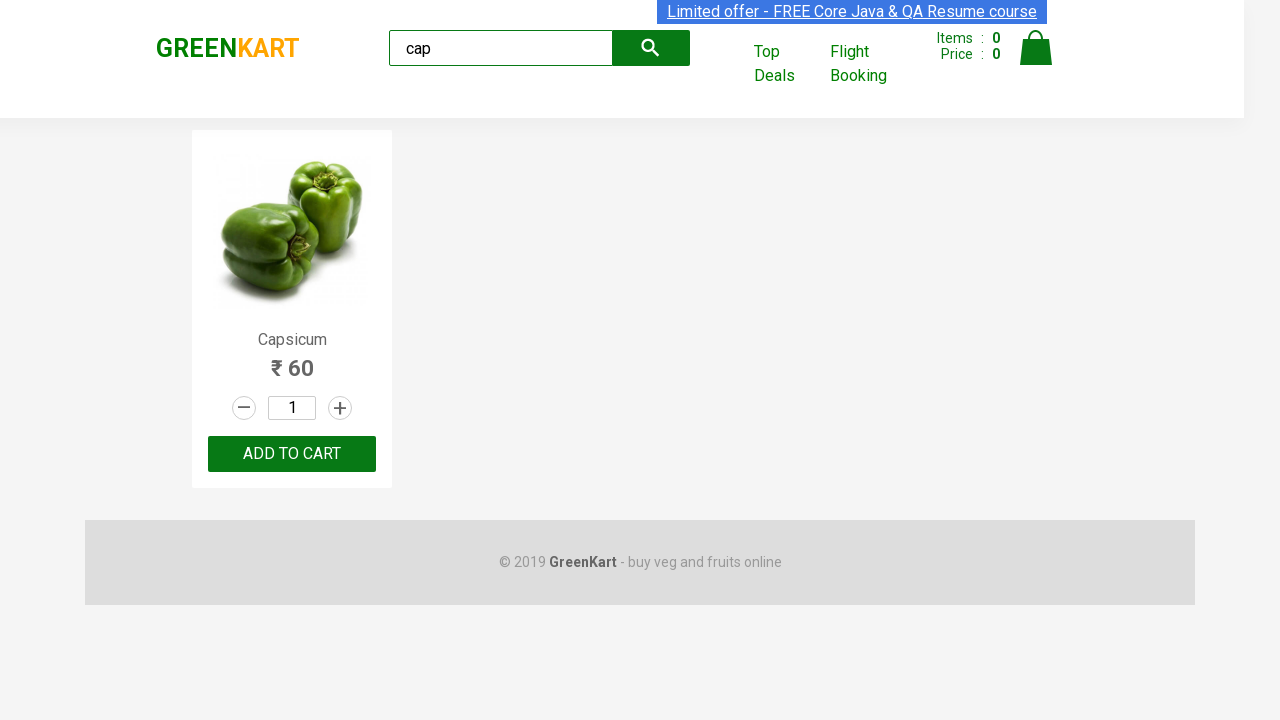

Clicked ADD TO CART button for a product at (292, 454) on text=ADD TO CART
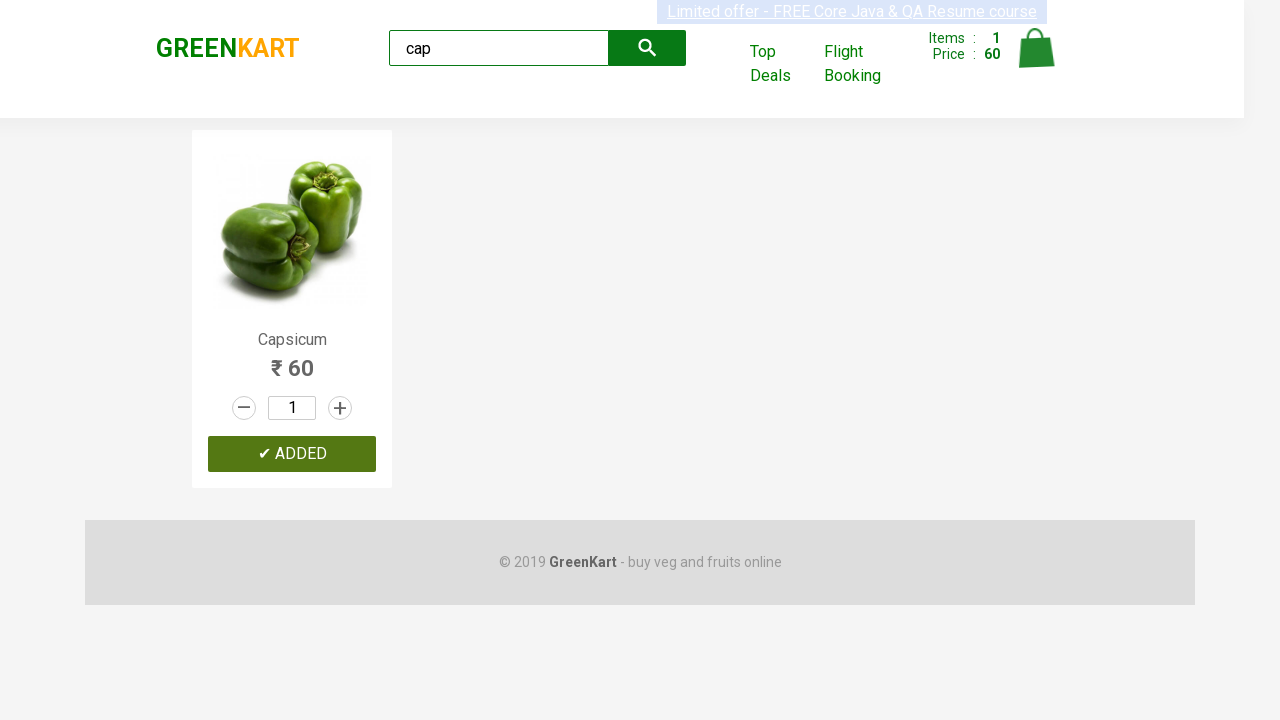

Clicked cart icon to view cart at (1036, 48) on .cart-icon > img
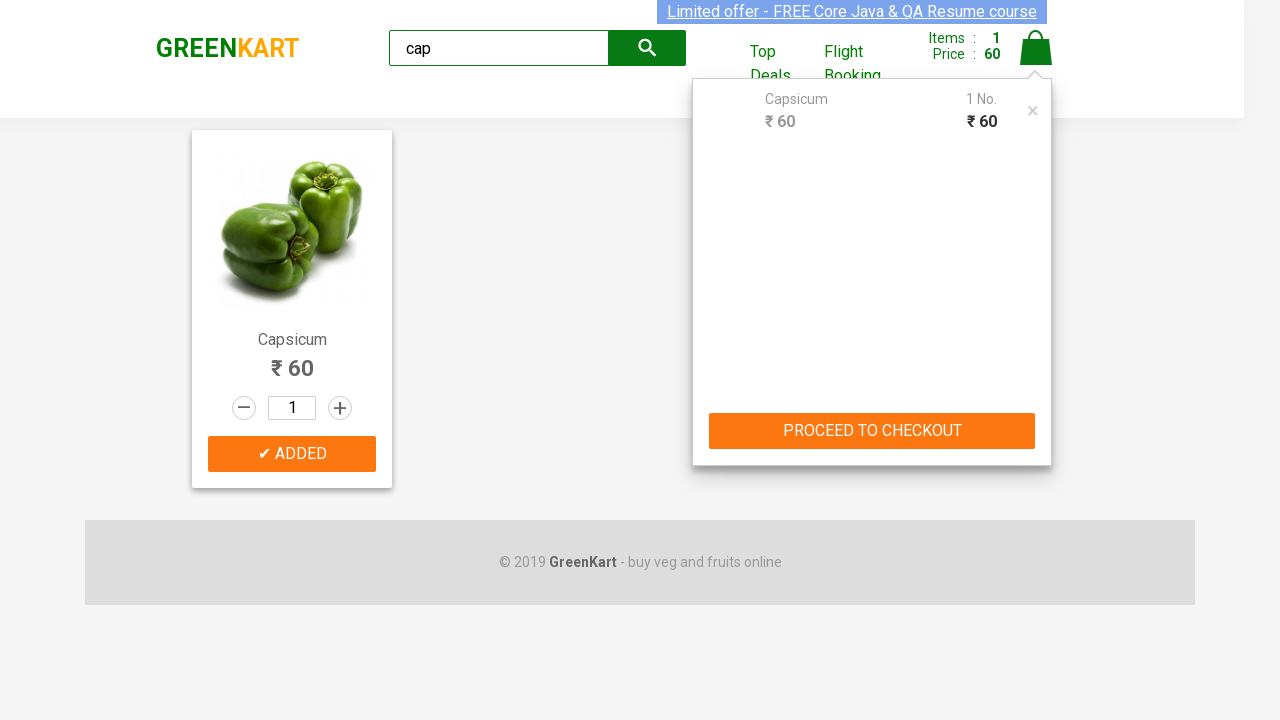

Clicked PROCEED TO CHECKOUT button at (872, 431) on text=PROCEED TO CHECKOUT
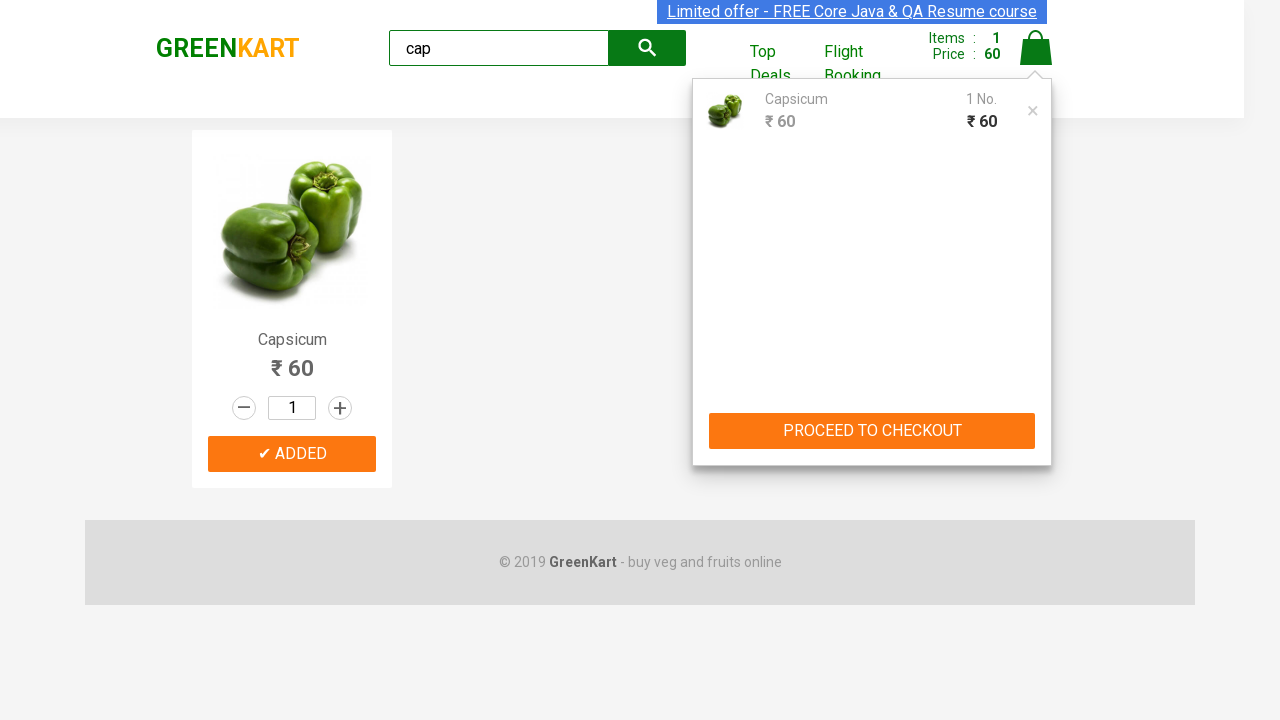

Clicked Place Order button to complete purchase at (1036, 420) on text=Place Order
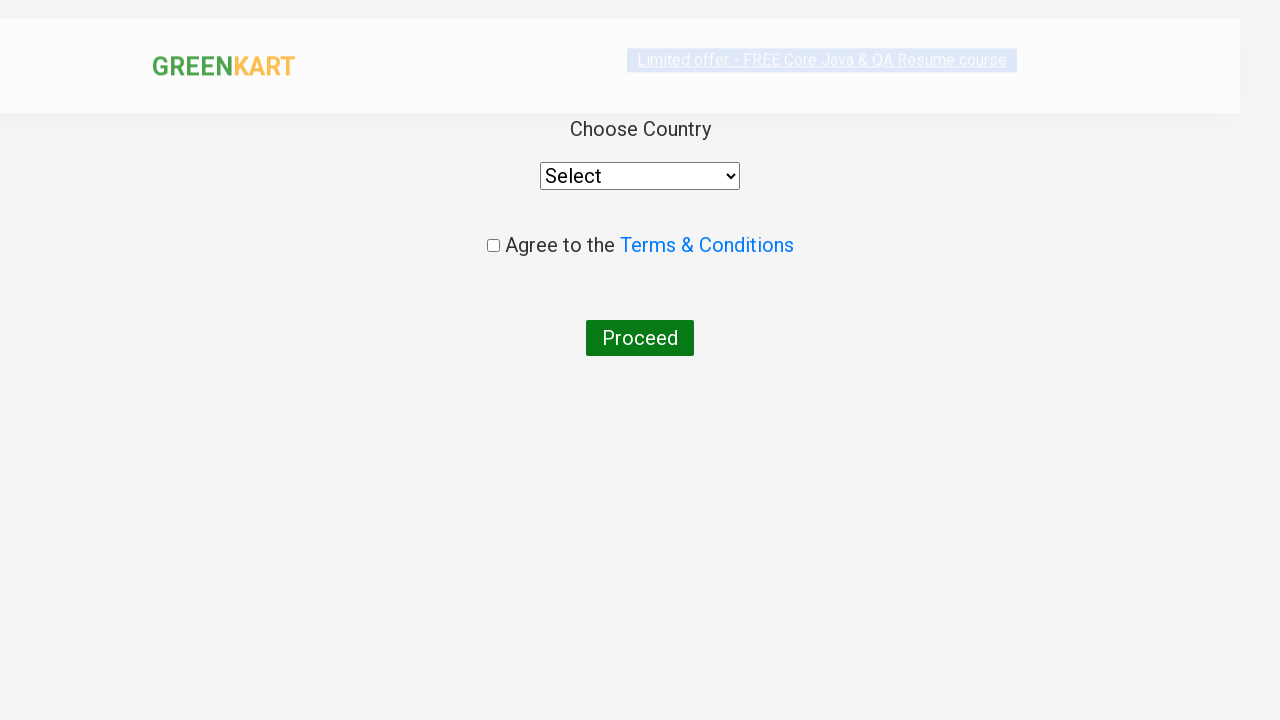

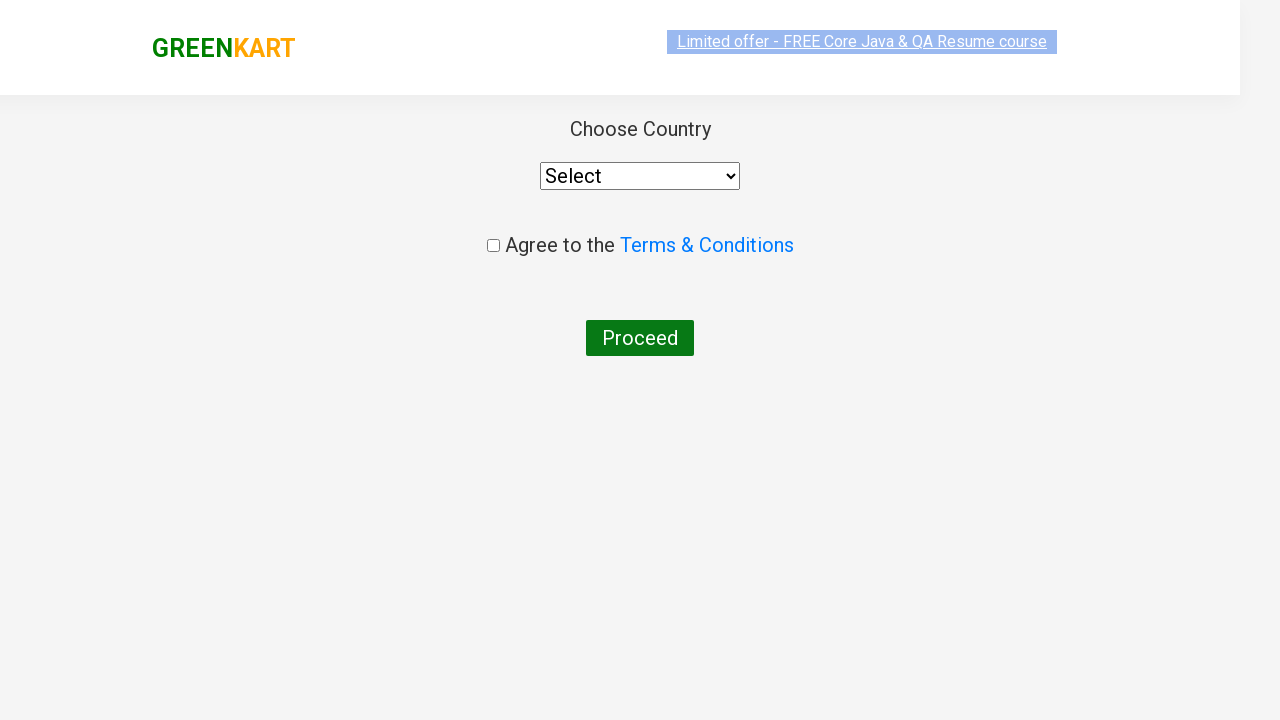